Tests jQuery UI datepicker functionality by opening the datepicker widget and selecting a specific date

Starting URL: https://jqueryui.com/datepicker/

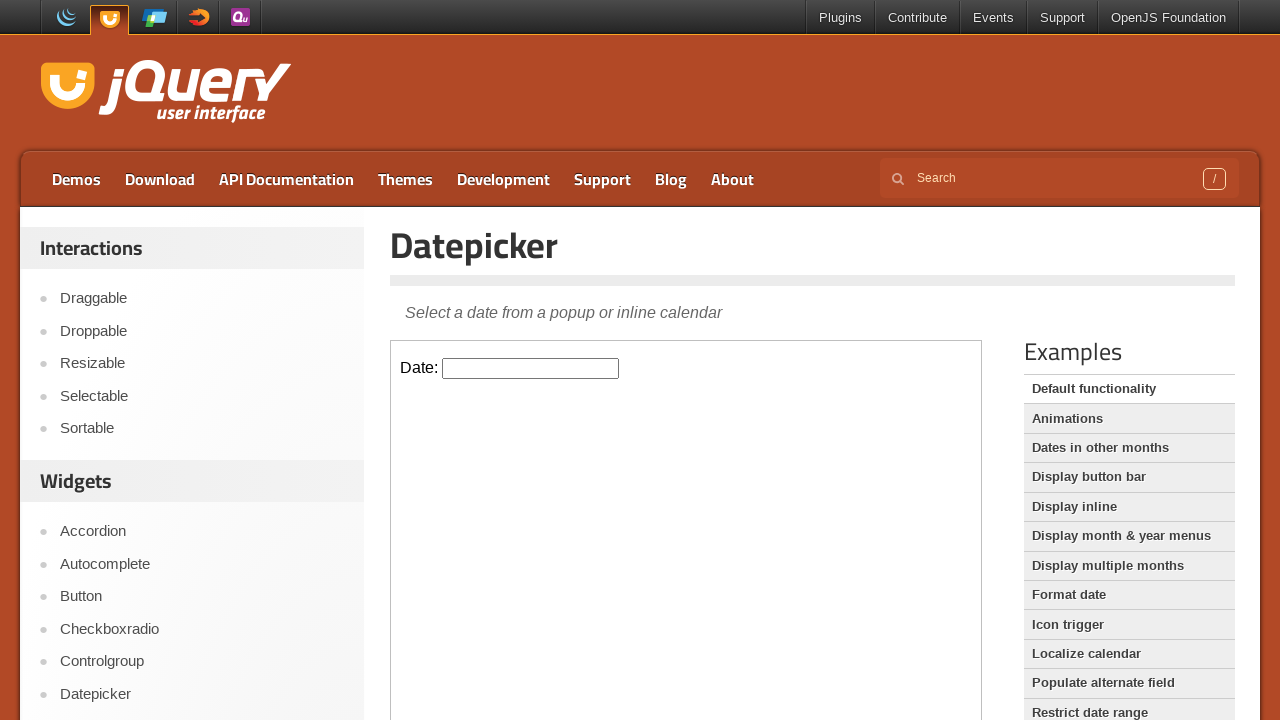

Located iframe containing datepicker demo
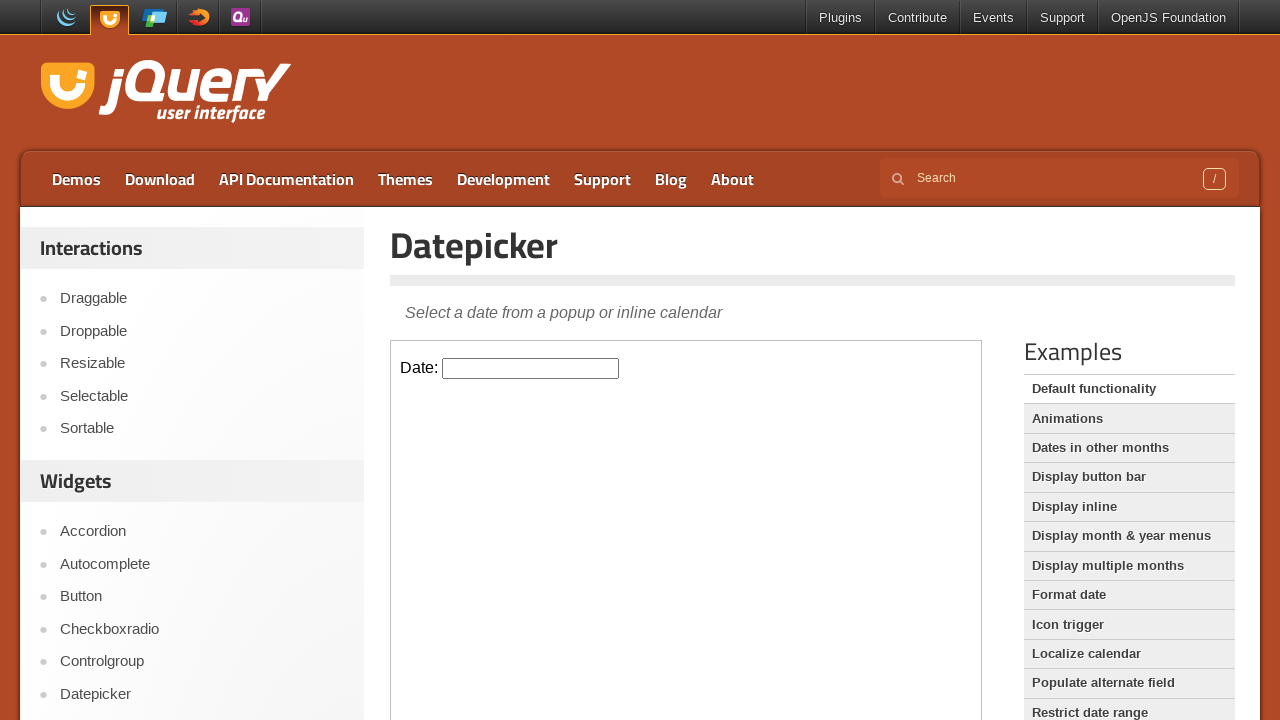

Clicked on datepicker input field to open calendar widget at (531, 368) on iframe.demo-frame >> internal:control=enter-frame >> input#datepicker
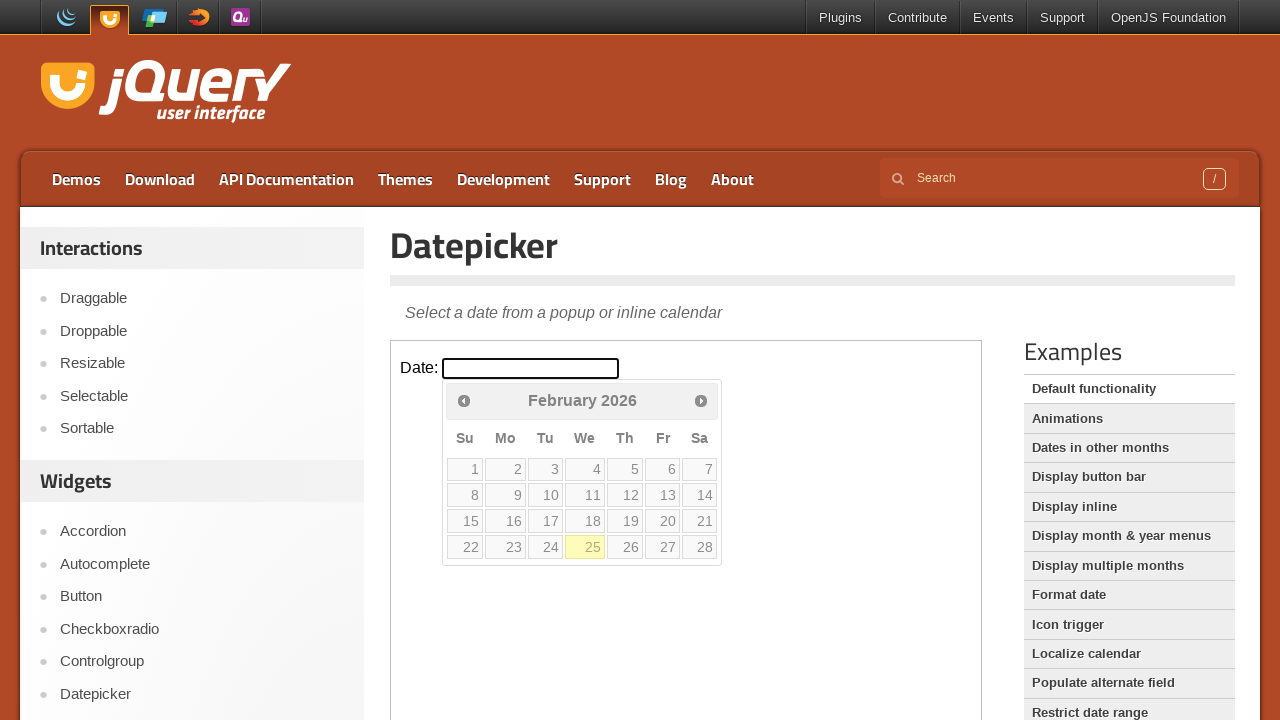

Selected the 5th day from the calendar widget at (625, 469) on iframe.demo-frame >> internal:control=enter-frame >> xpath=//a[contains(text(),'
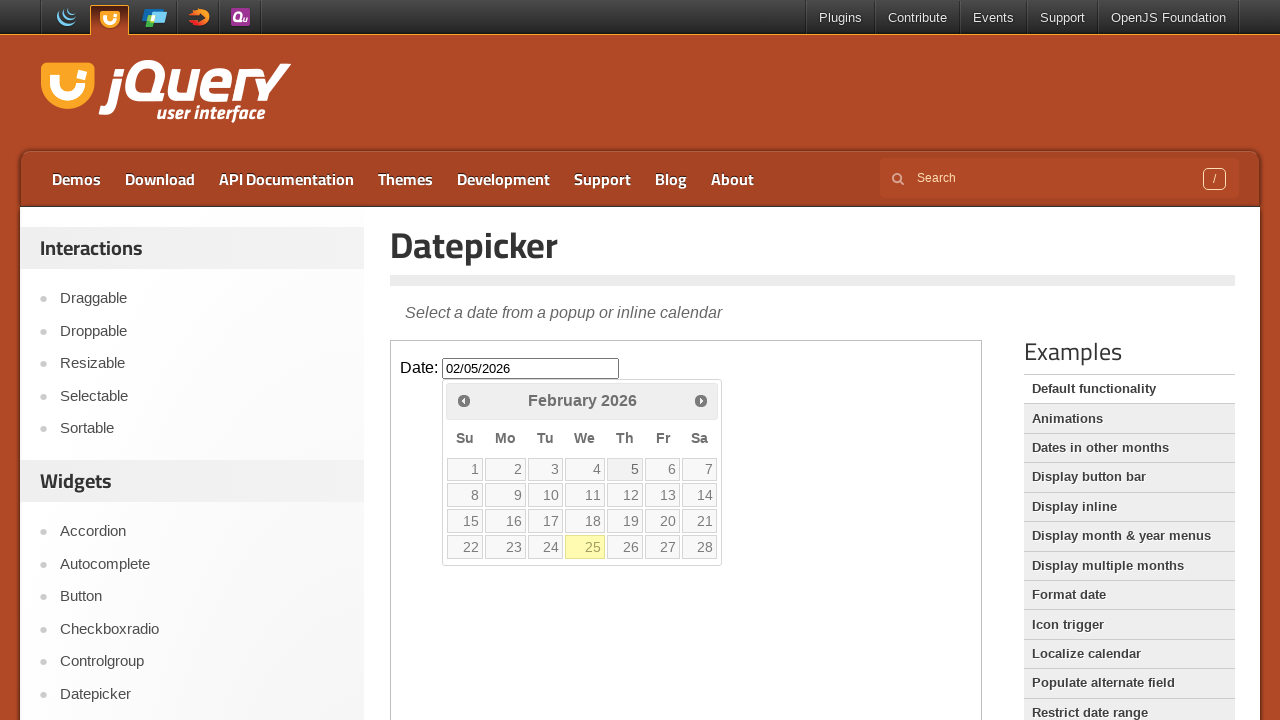

Retrieved selected date value: 02/05/2026
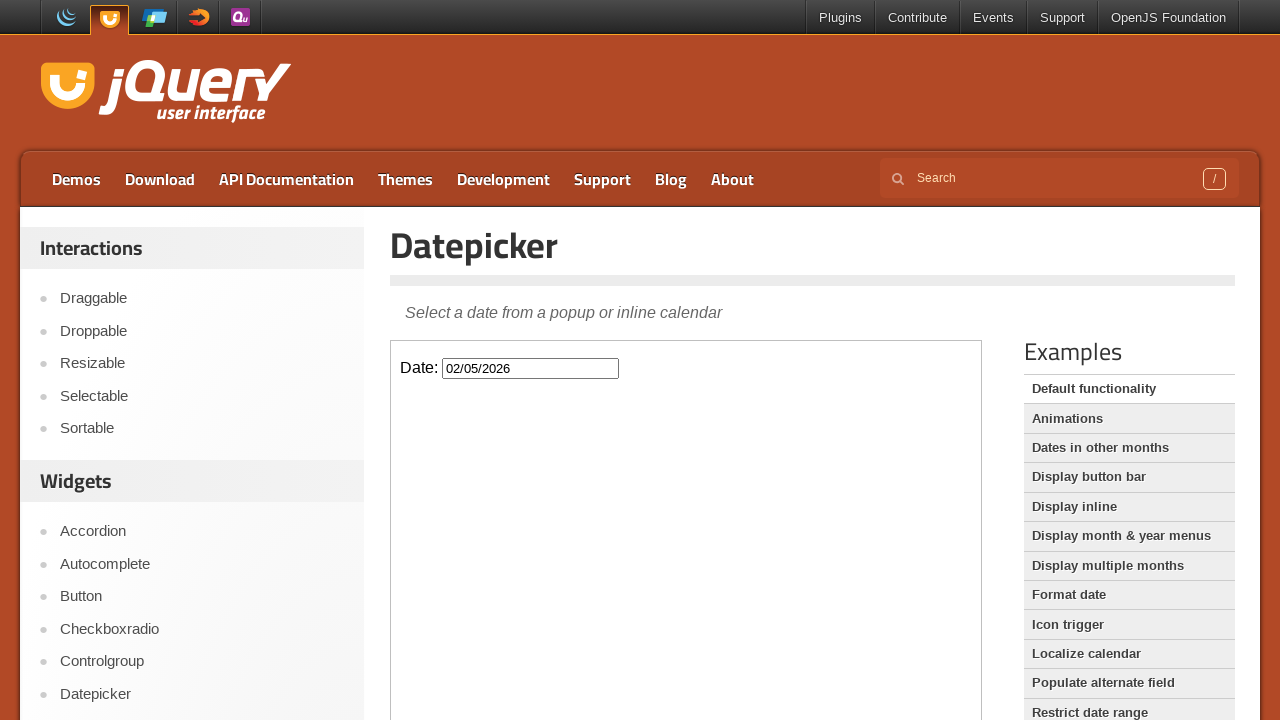

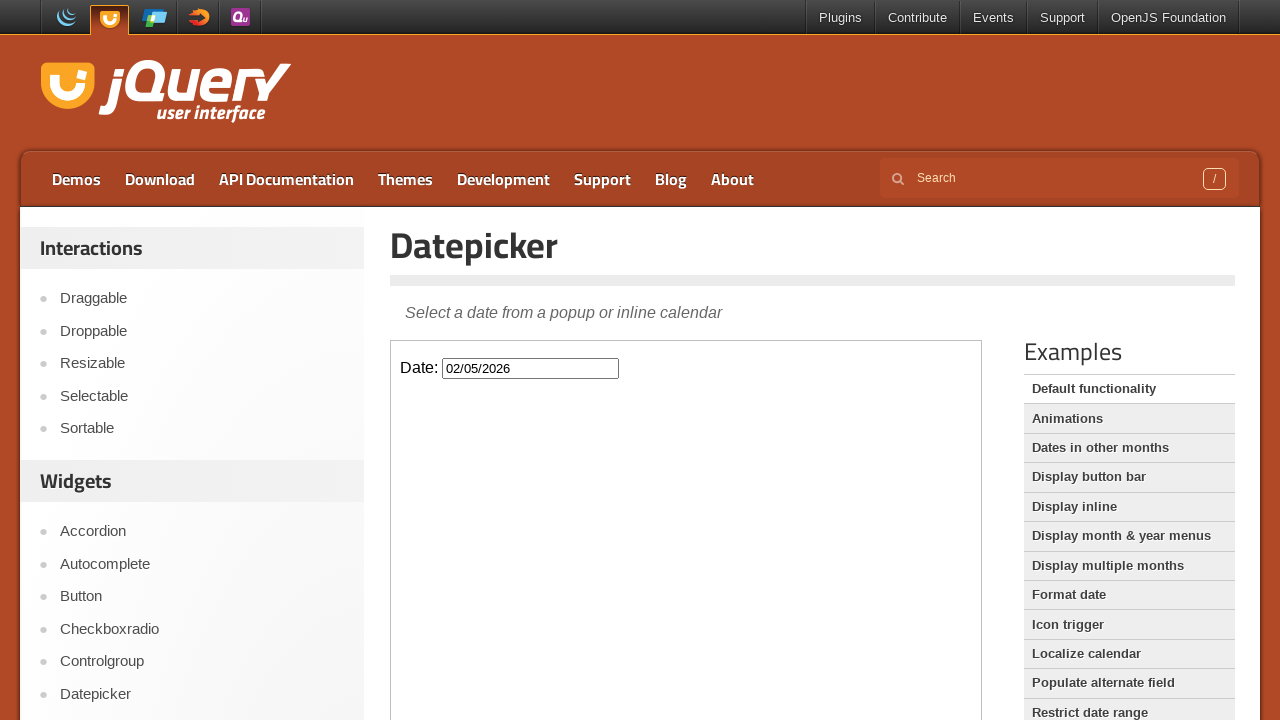